Tests autocomplete dropdown functionality by typing a partial country name "ind" in the autosuggest field and selecting "India" from the dropdown suggestions.

Starting URL: https://rahulshettyacademy.com/dropdownsPractise/

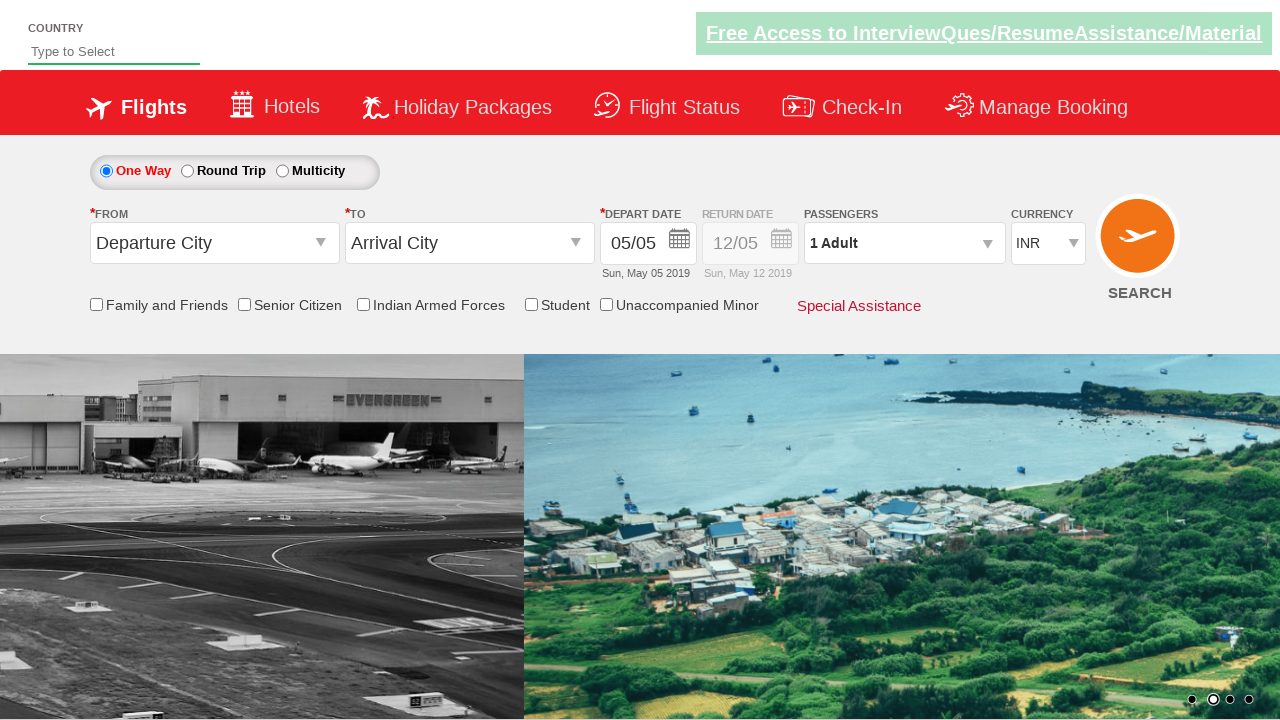

Filled autosuggest field with 'ind' on #autosuggest
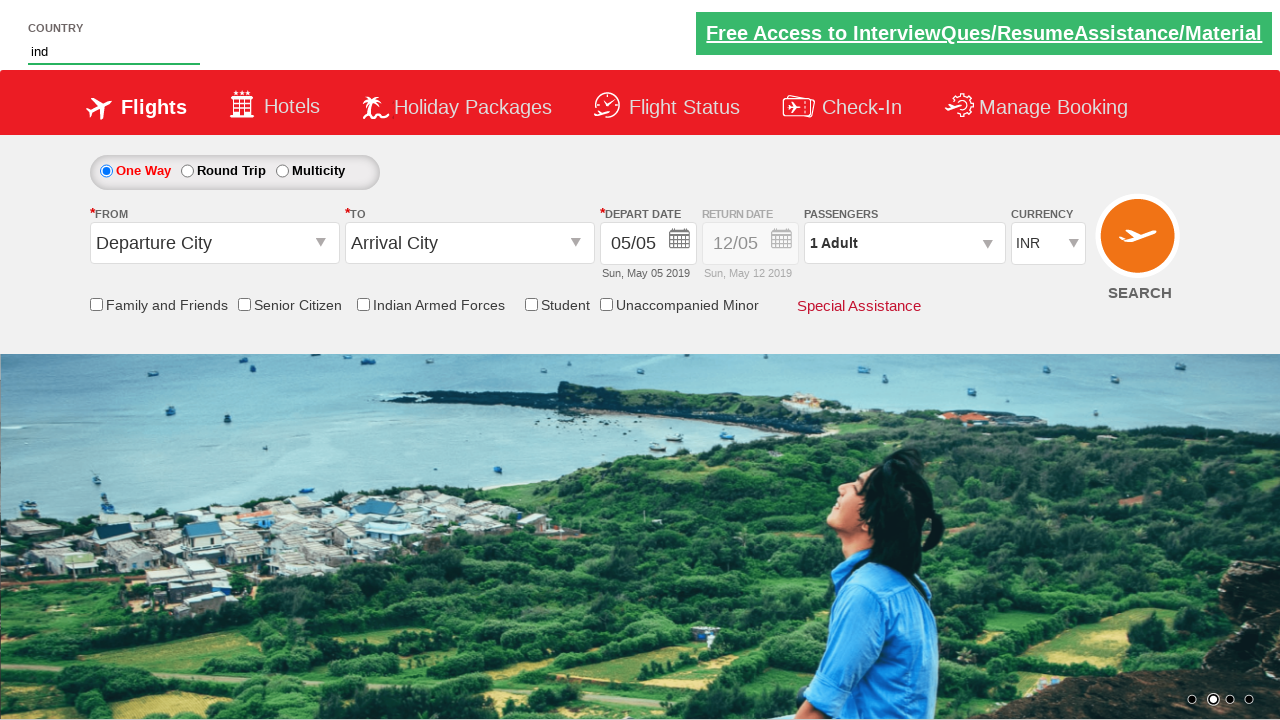

Autocomplete dropdown suggestions loaded
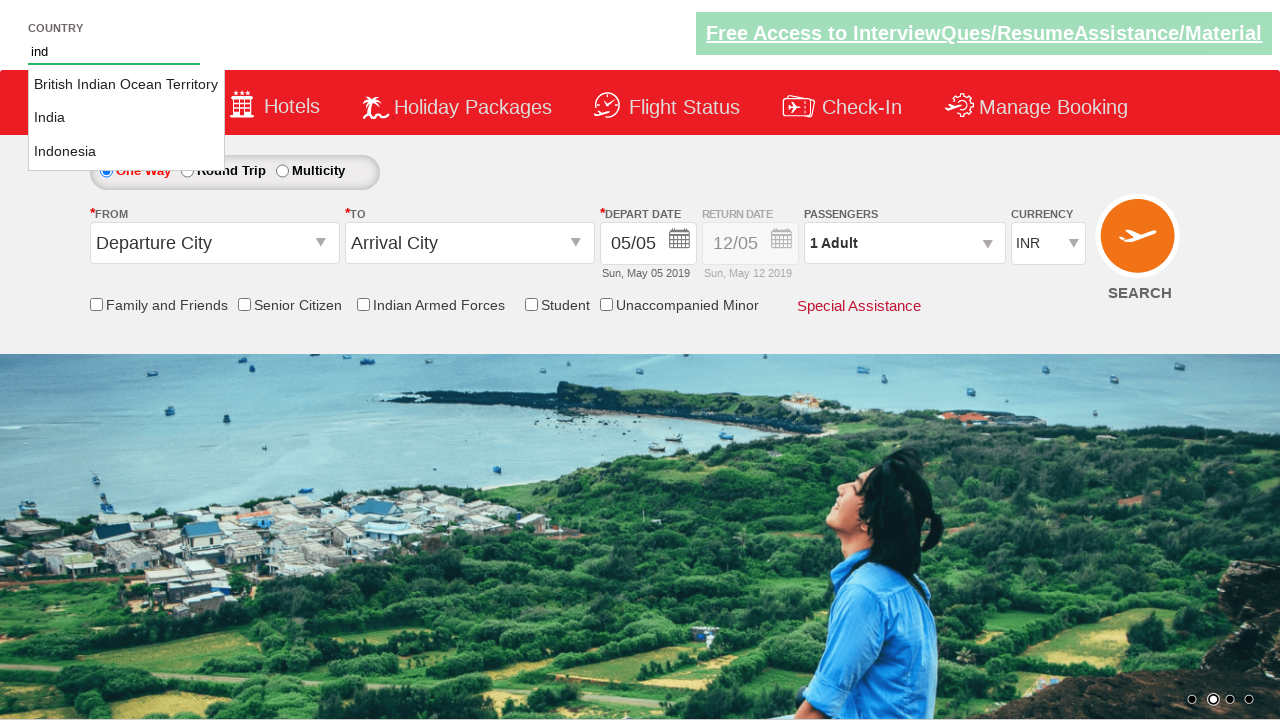

Retrieved all autocomplete suggestion options
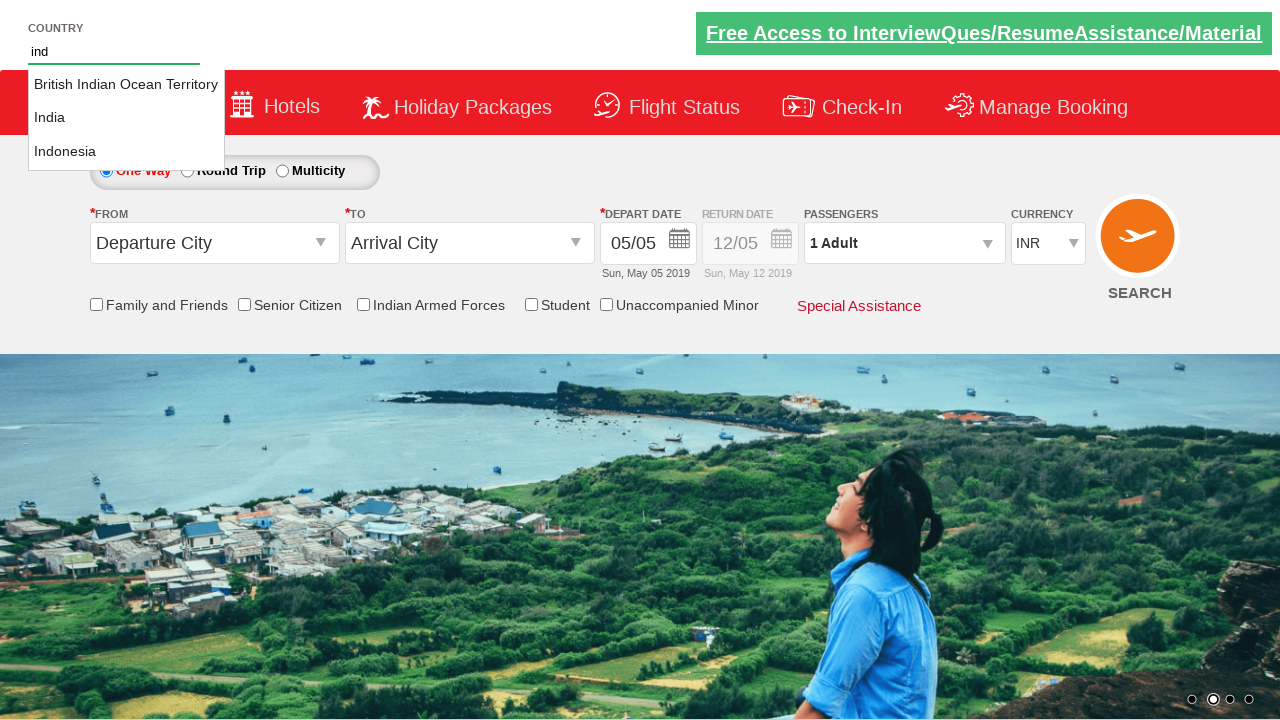

Selected 'India' from autocomplete dropdown at (126, 118) on li.ui-menu-item a >> nth=1
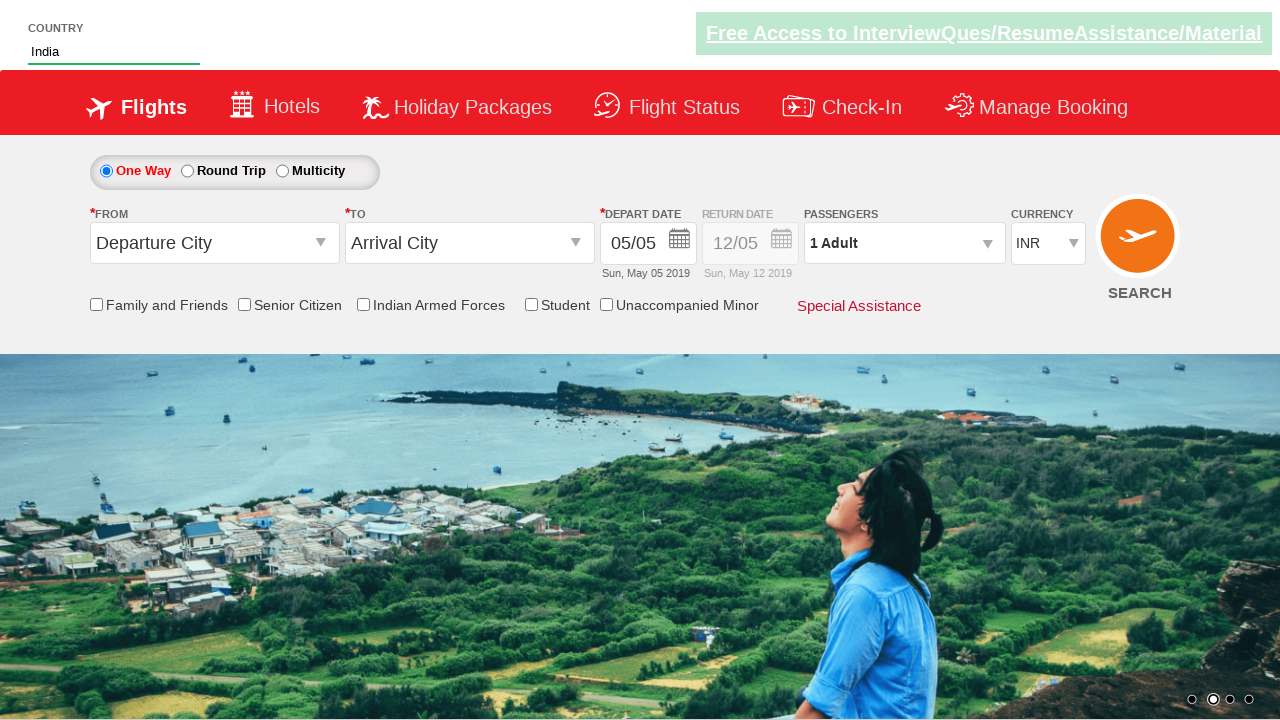

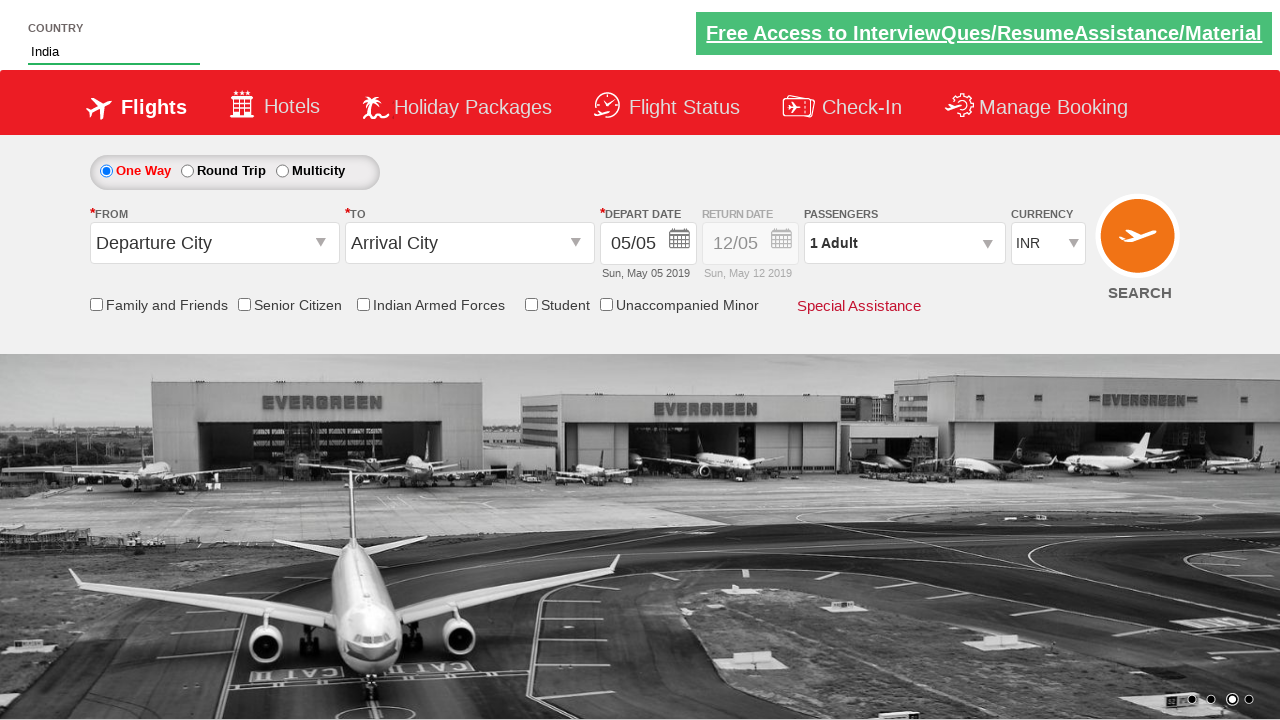